Simple test that navigates to the PASV.us website and verifies the page loads successfully

Starting URL: https://pasv.us/

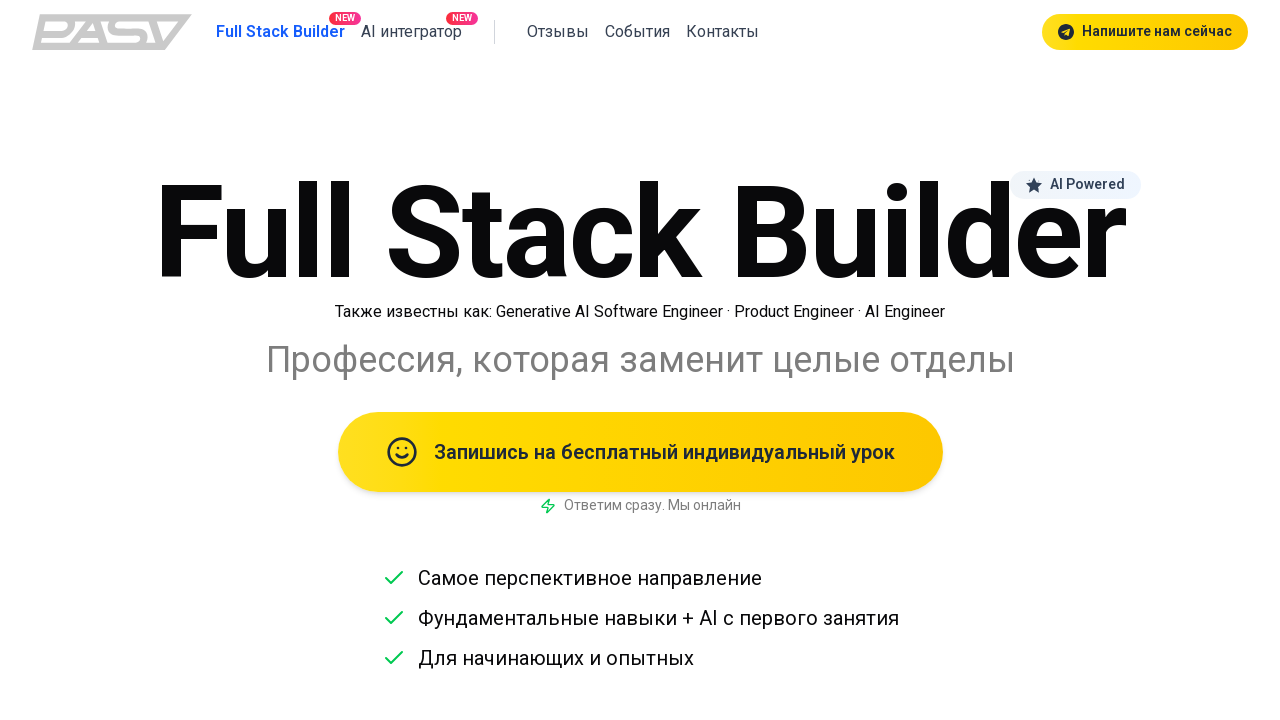

Navigated to https://pasv.us/
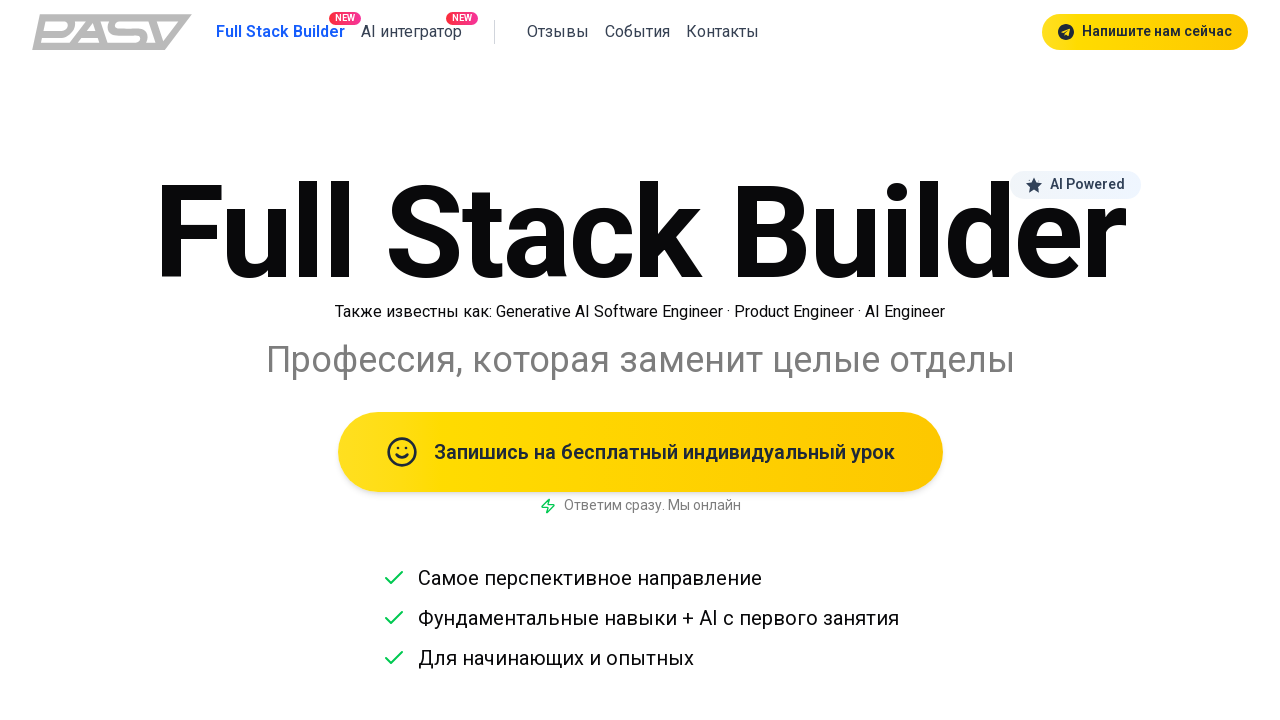

Page fully loaded (DOM content loaded)
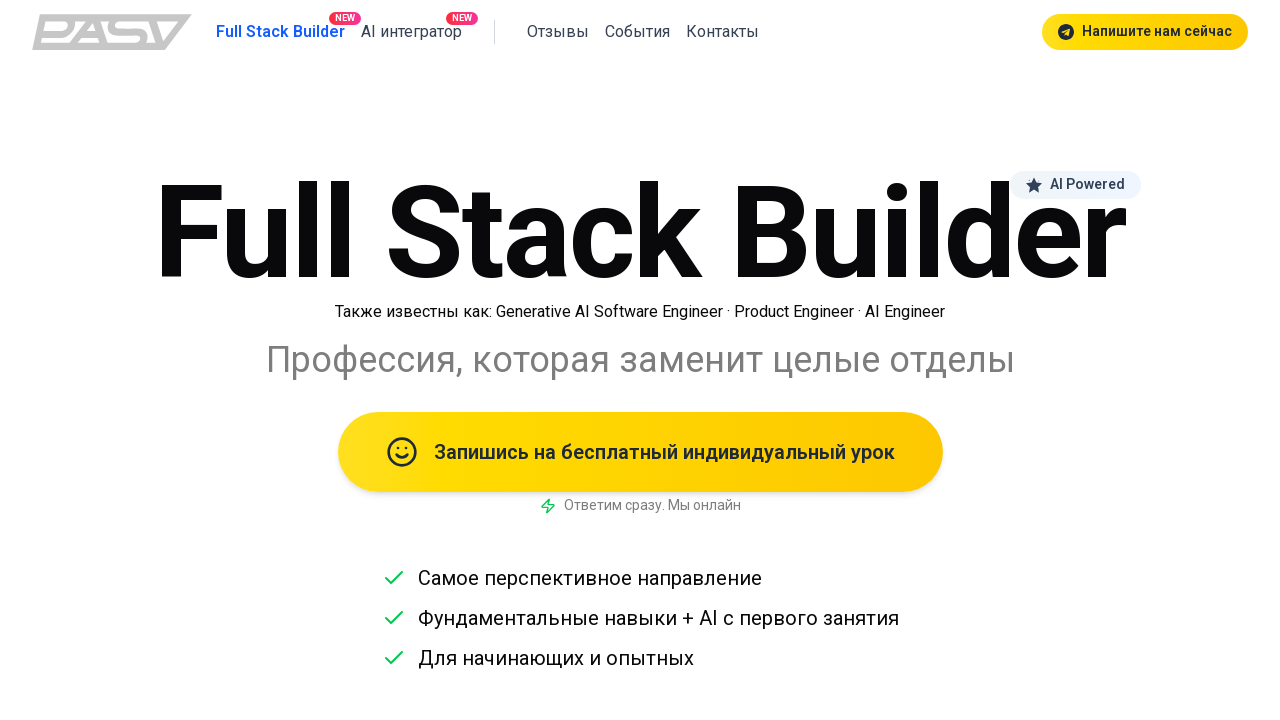

Verified that page URL contains 'pasv.us'
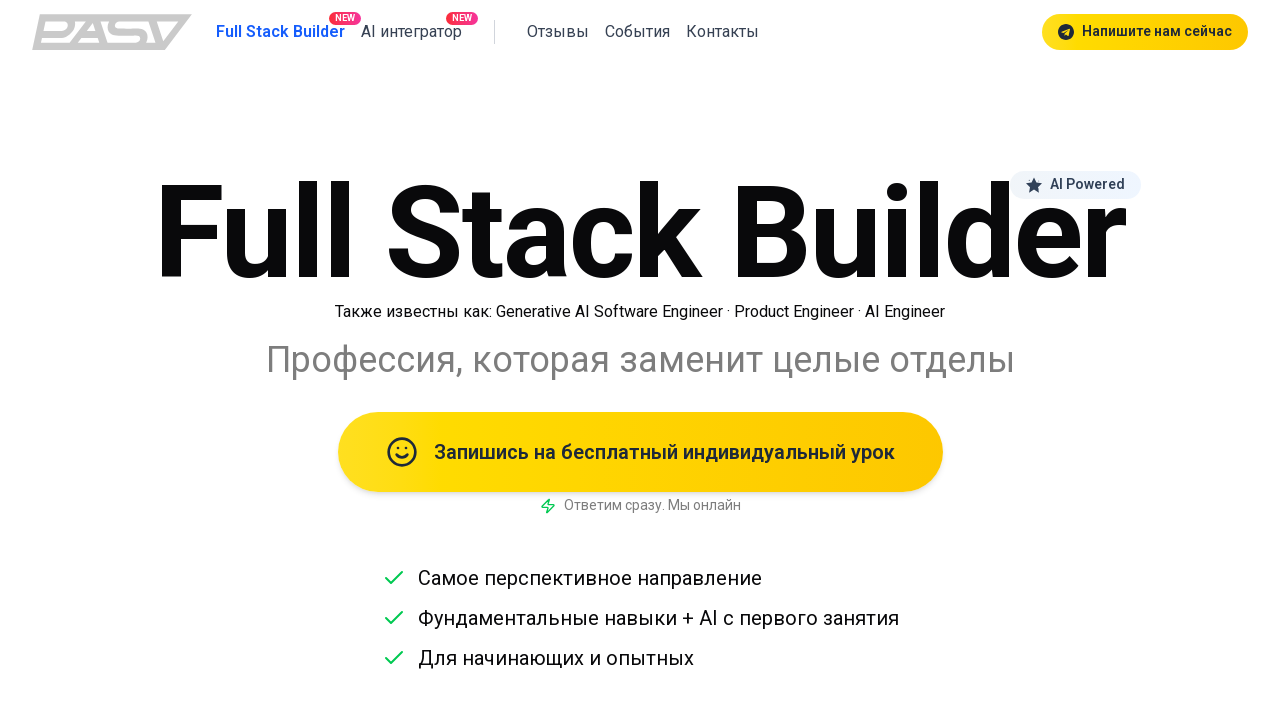

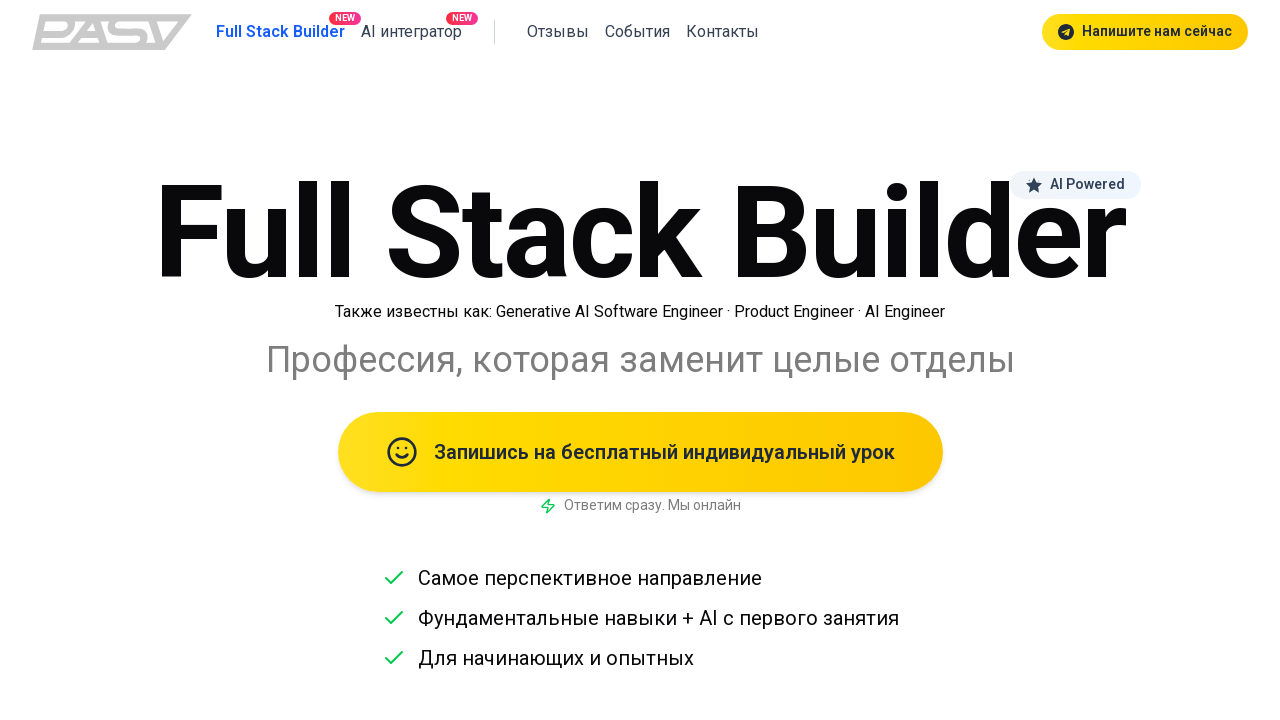